Tests file download functionality by clicking the download button and waiting for the download event

Starting URL: https://demoqa.com/upload-download

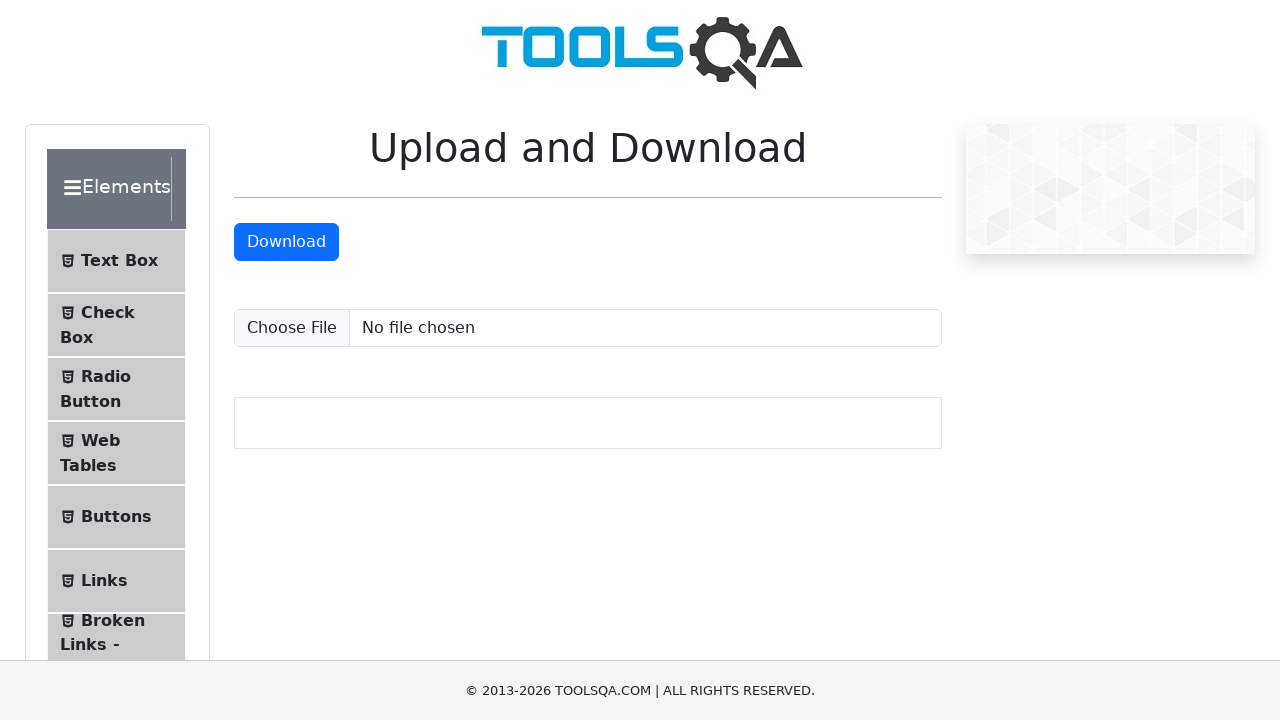

Clicked download button and captured download event at (286, 242) on #downloadButton
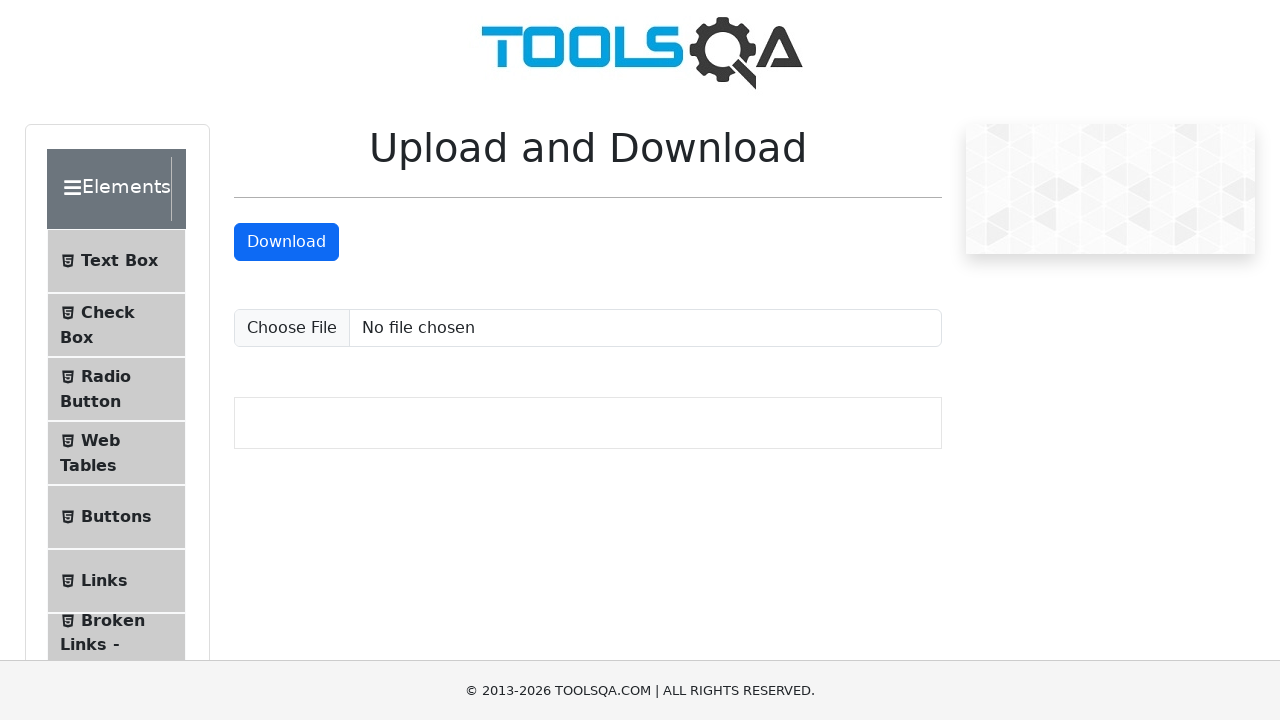

Retrieved download object from download event
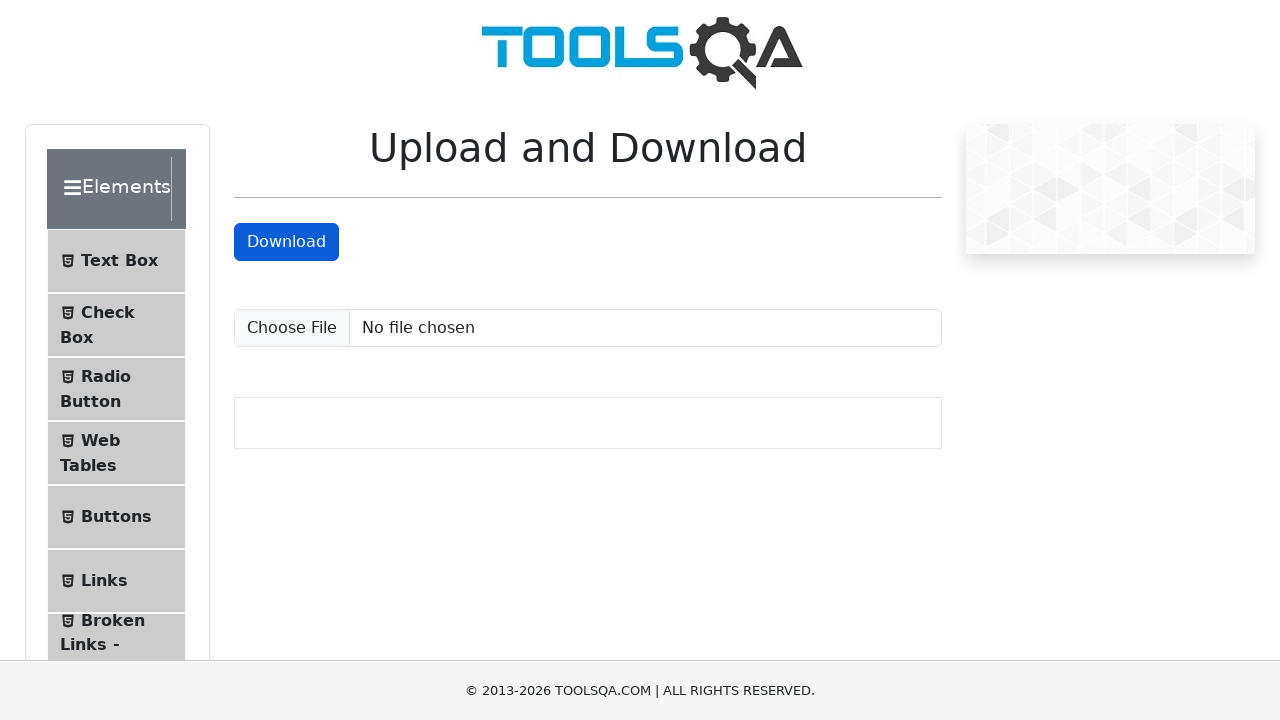

Retrieved file download path
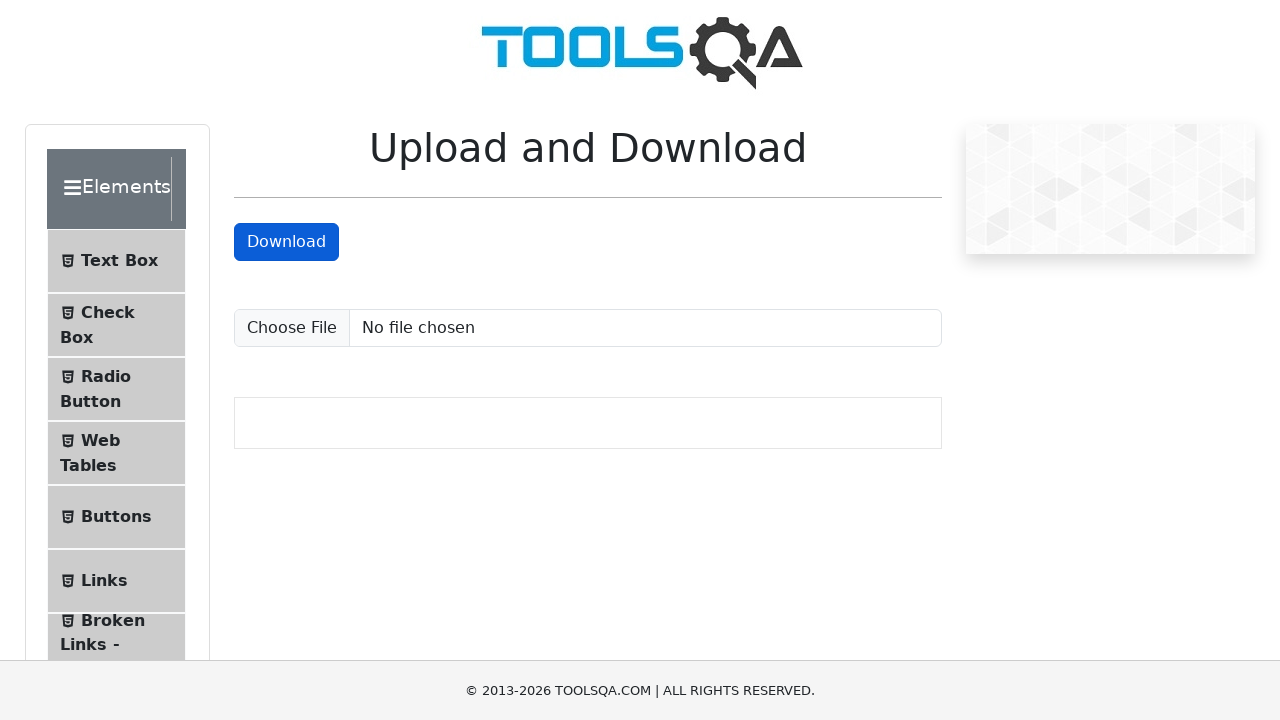

File downloaded to: /tmp/playwright-artifacts-woBKwr/782cf77e-3e42-47a1-9c82-08aa9fb33dab
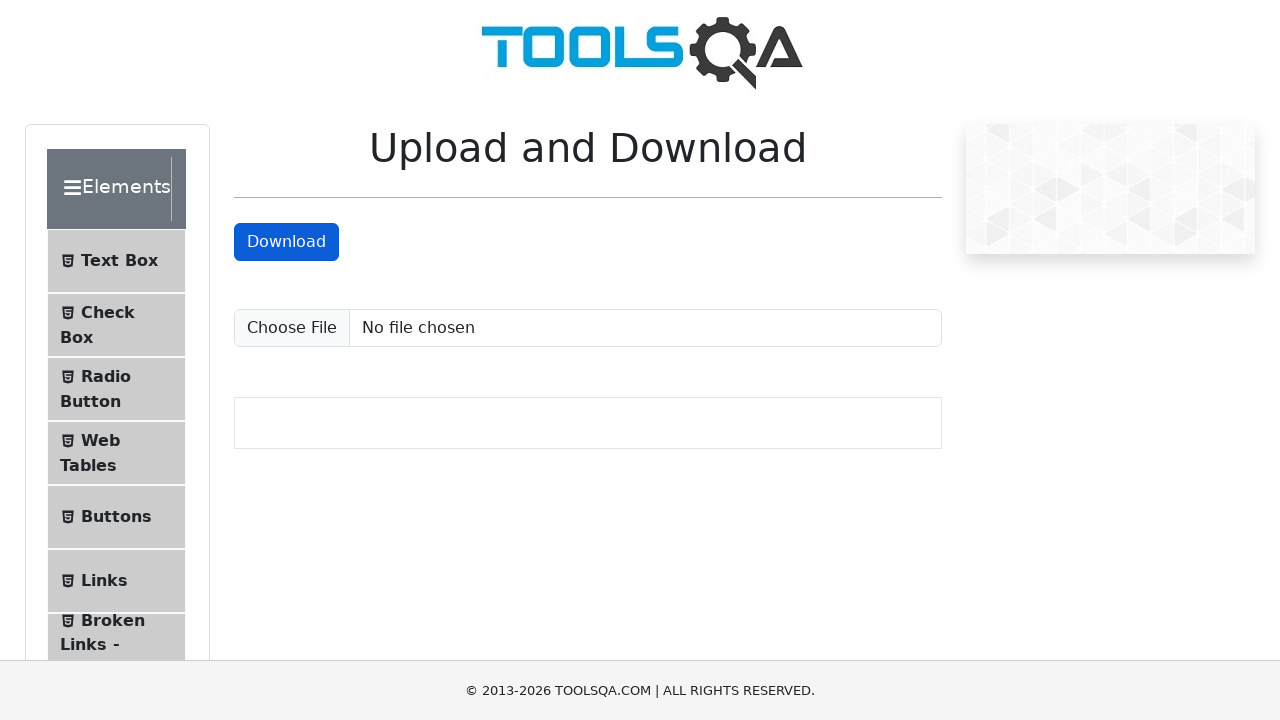

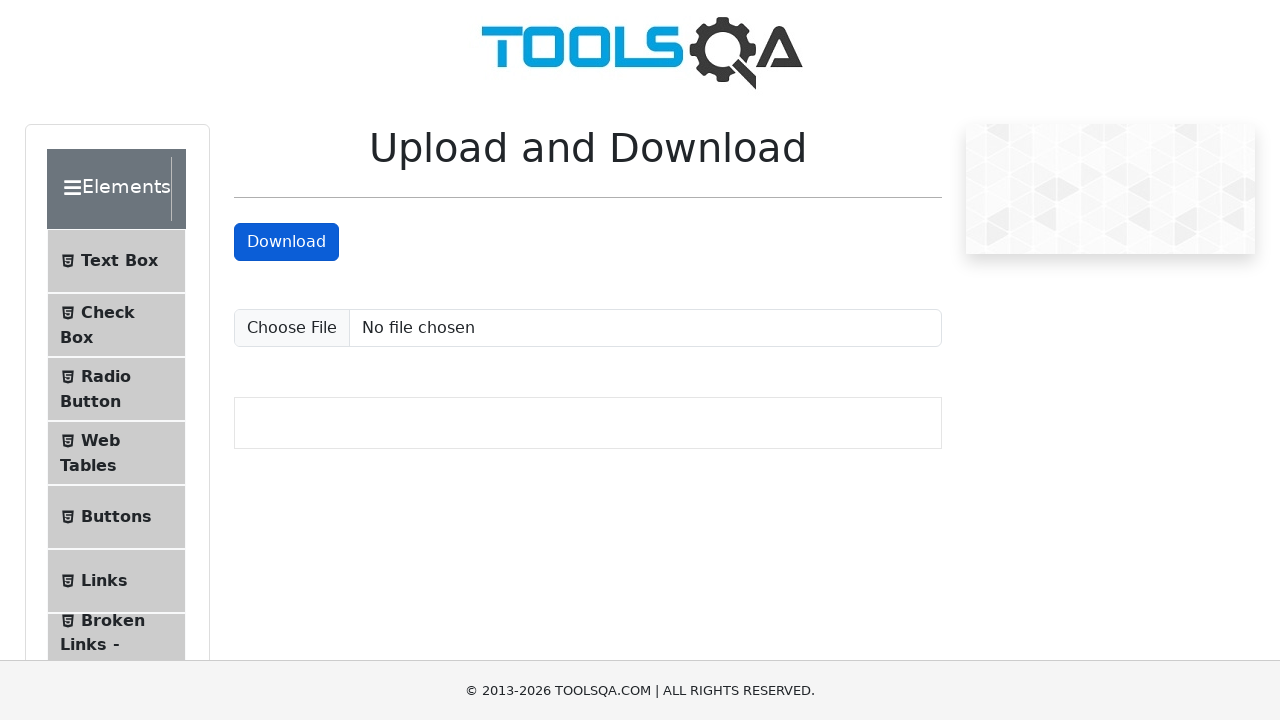